Tests dynamic page loading where an existing hidden element becomes visible after clicking Start button. Clicks Start, waits for the hidden finish text to become visible, and verifies it is displayed.

Starting URL: http://the-internet.herokuapp.com/dynamic_loading/1

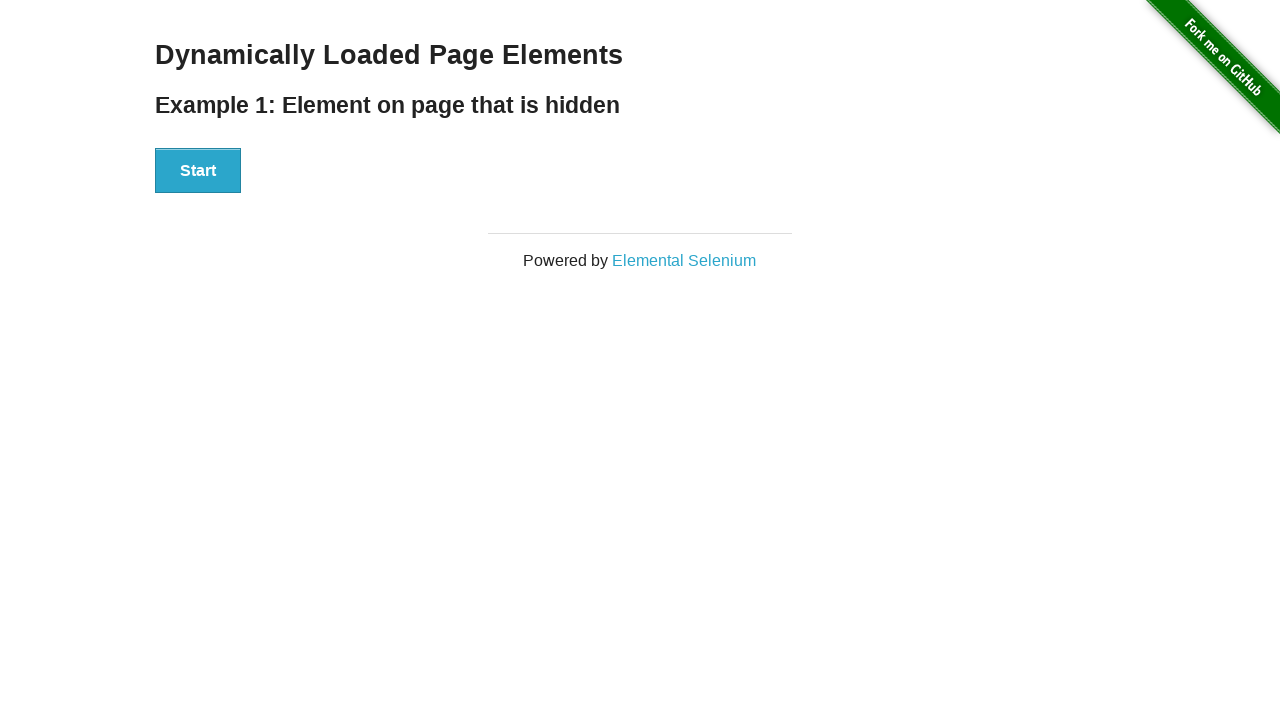

Clicked Start button to initiate dynamic loading at (198, 171) on #start button
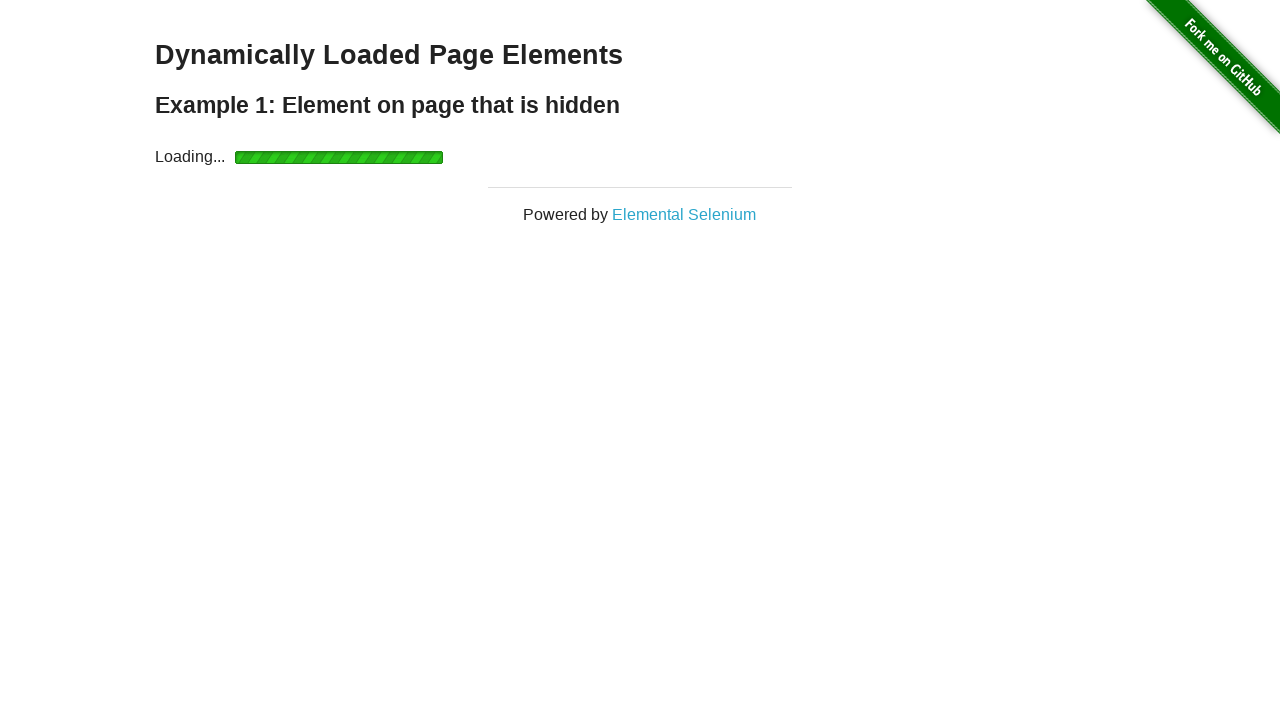

Waited for finish element to become visible
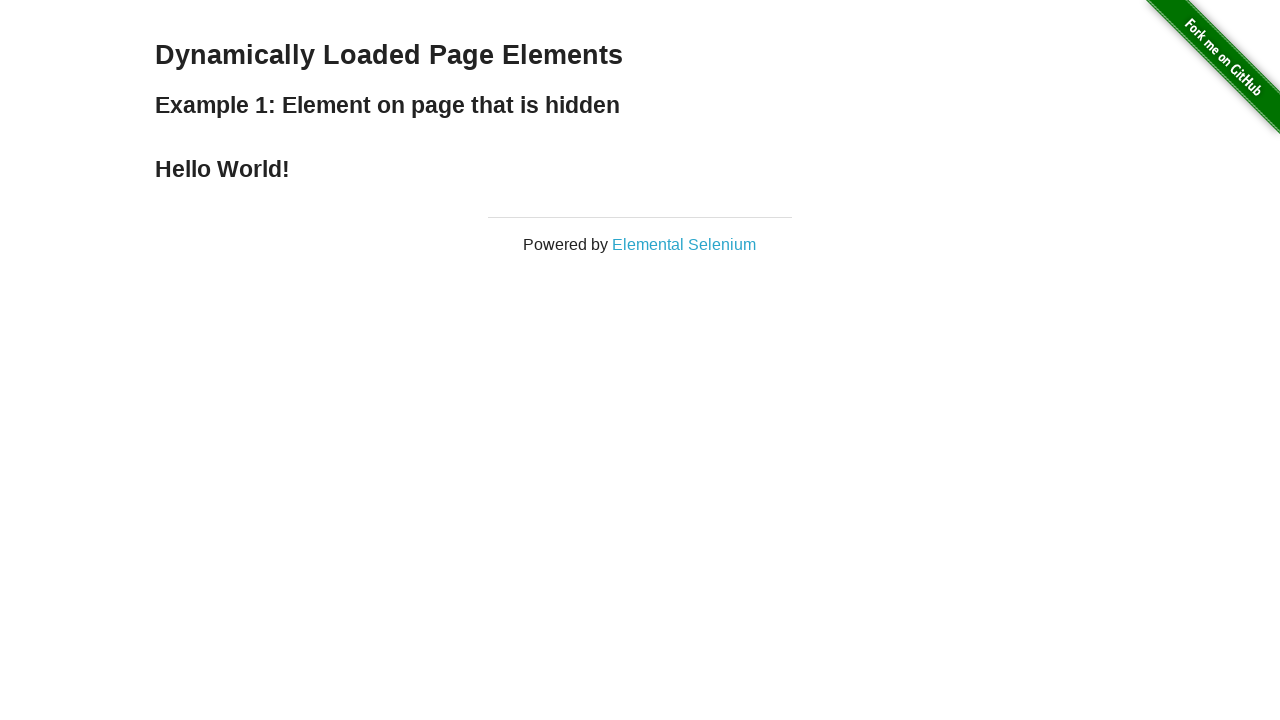

Verified finish element is displayed
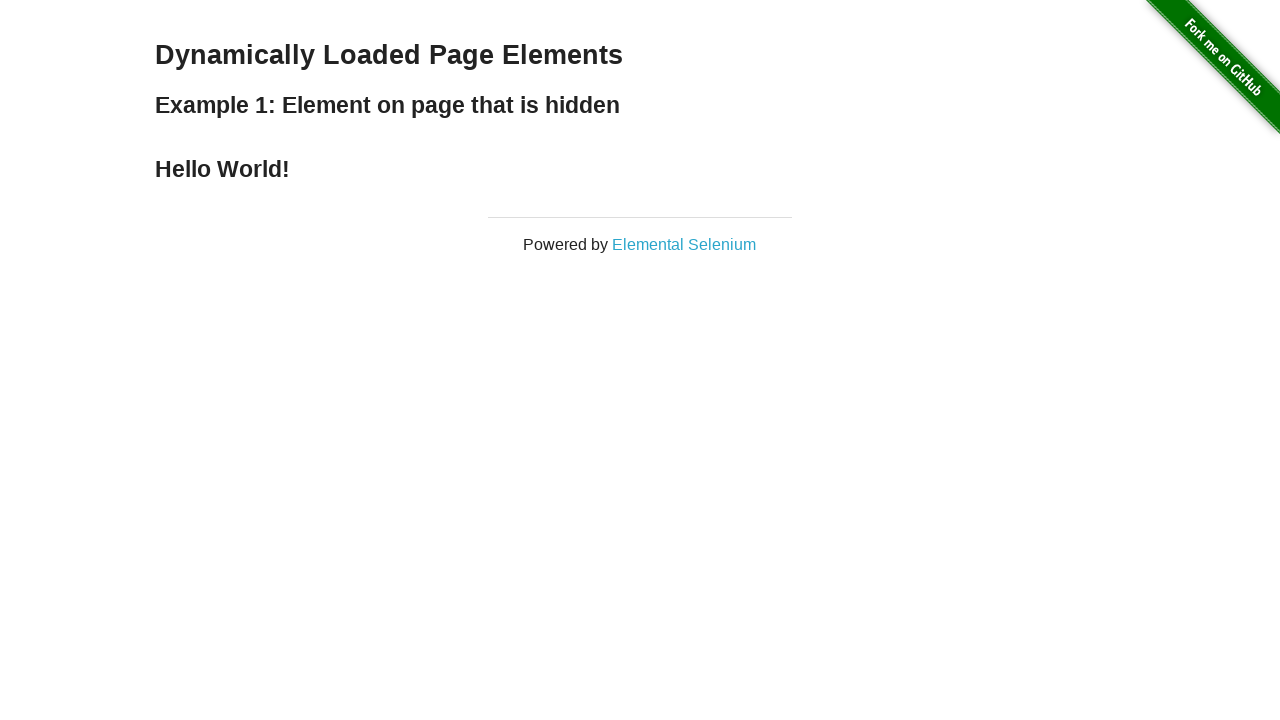

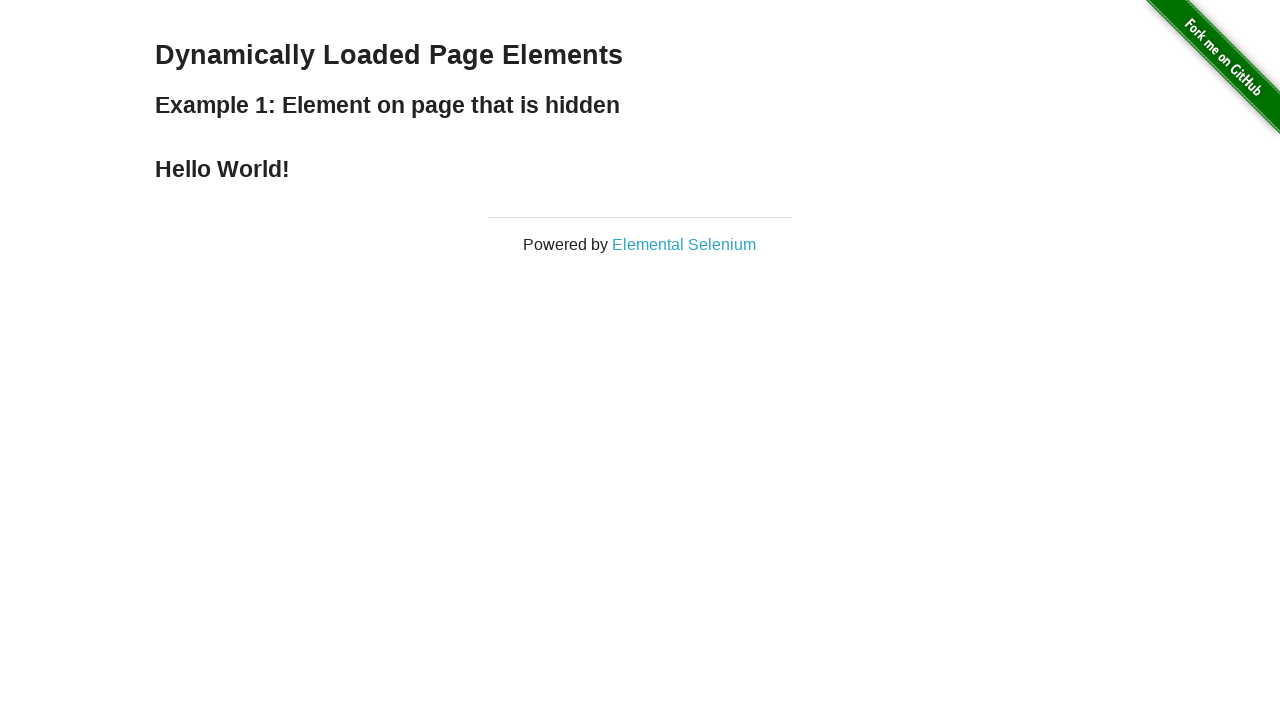